Tests removing leading tabs from todo text on save

Starting URL: https://todomvc.com/examples/typescript-angular/#/

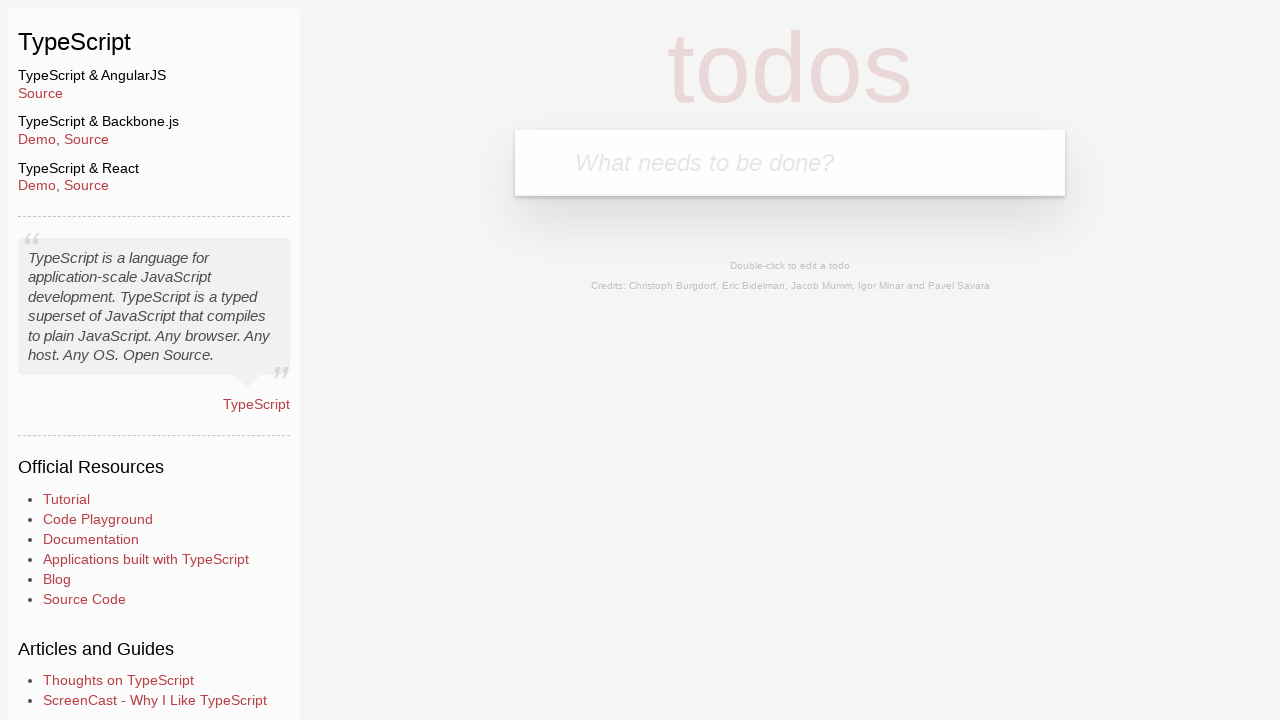

Filled new todo input with 'Lorem' on .new-todo
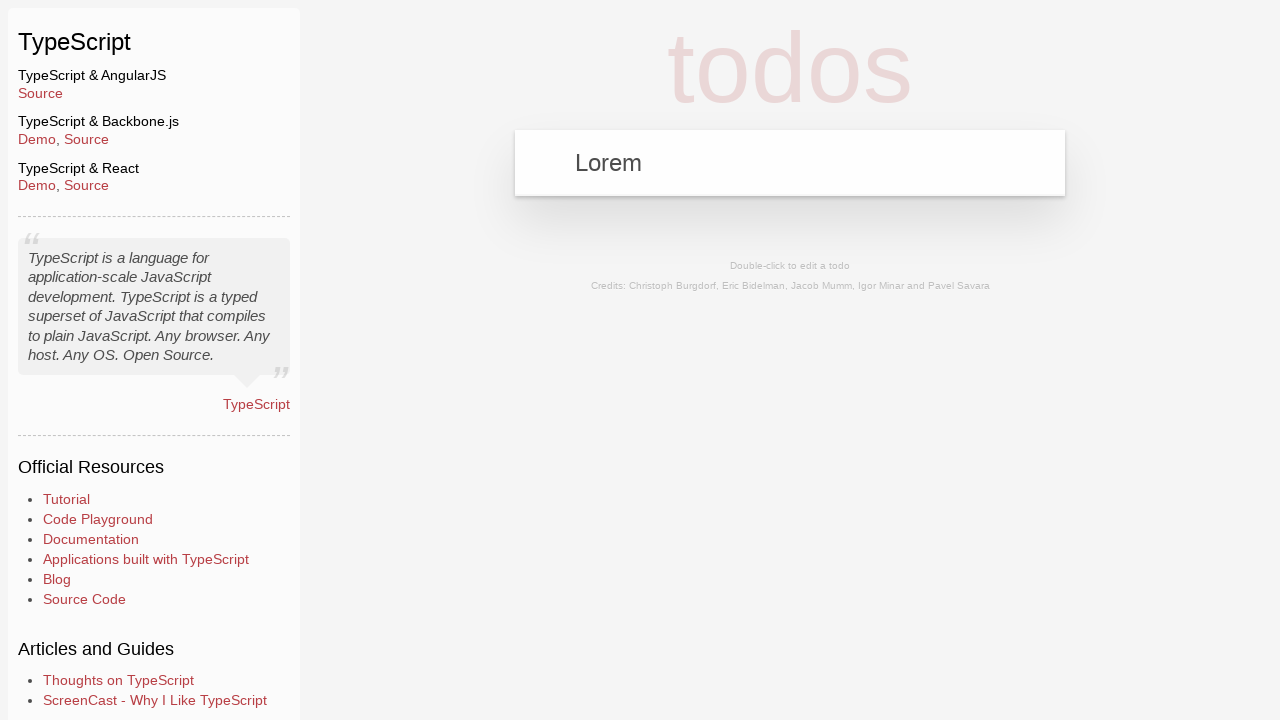

Pressed Enter to create new todo on .new-todo
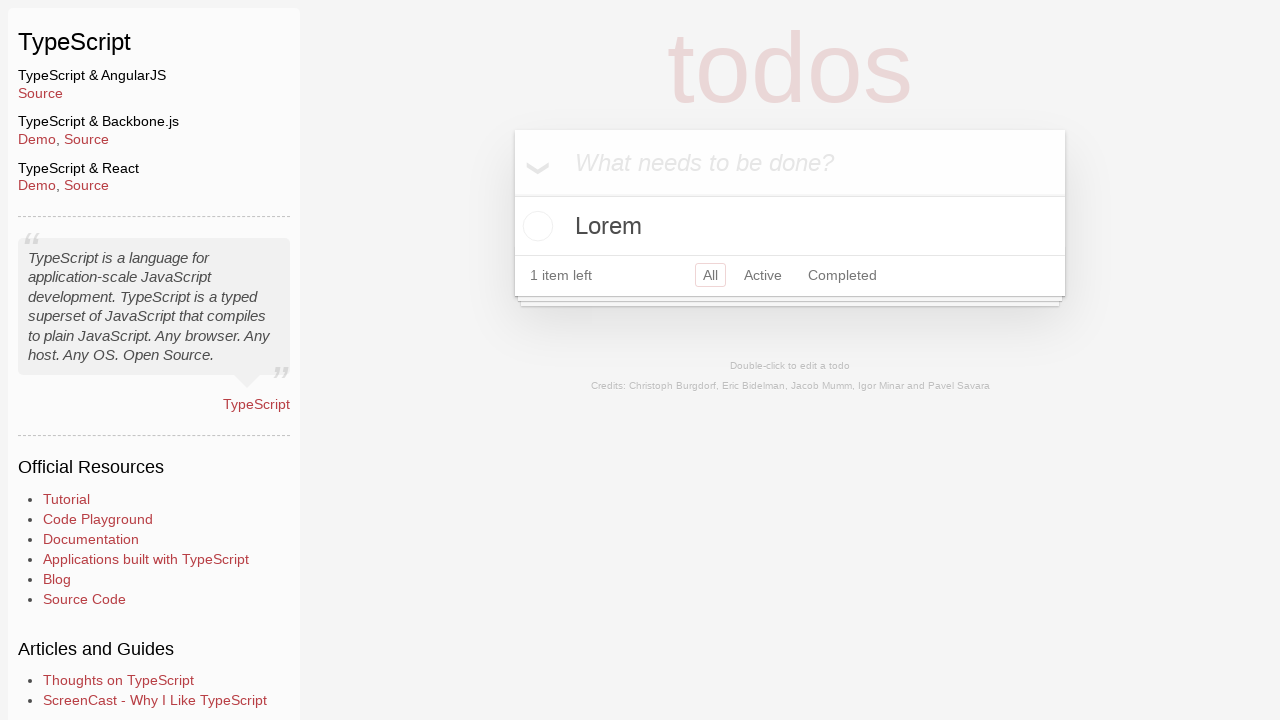

Double-clicked todo item to enter edit mode at (790, 226) on text=Lorem
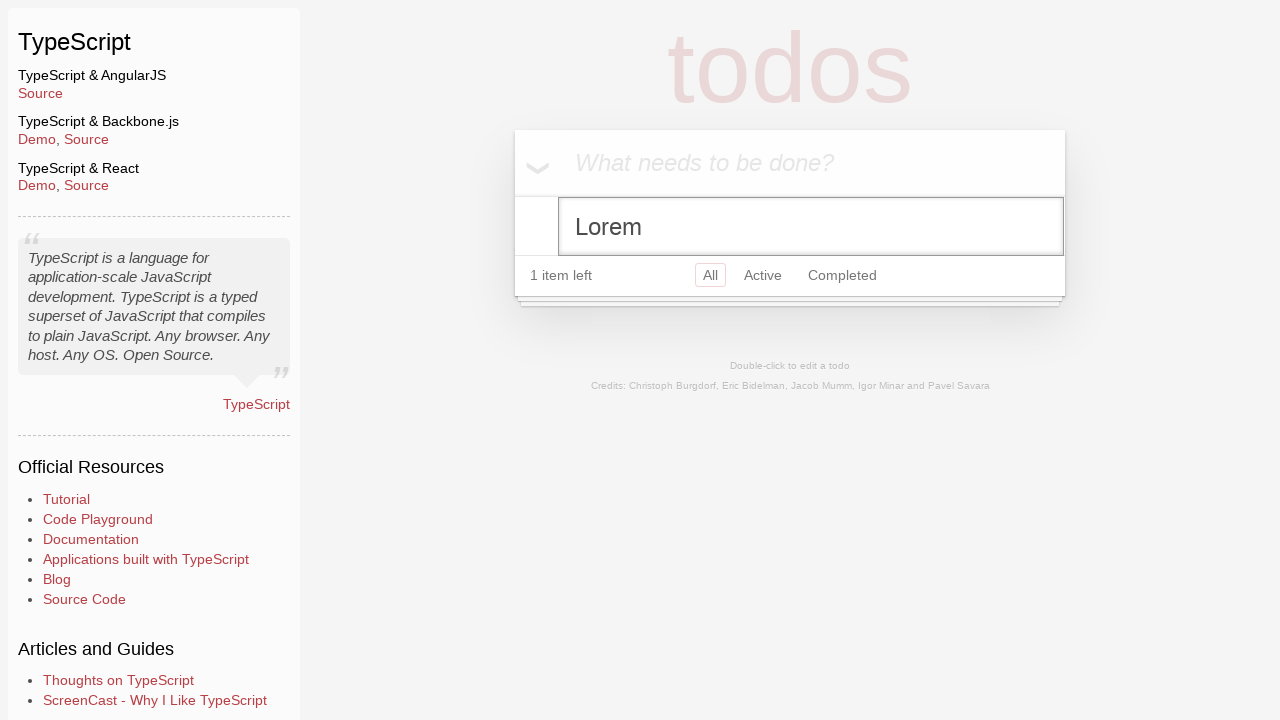

Filled edit field with text containing leading tabs on .edit
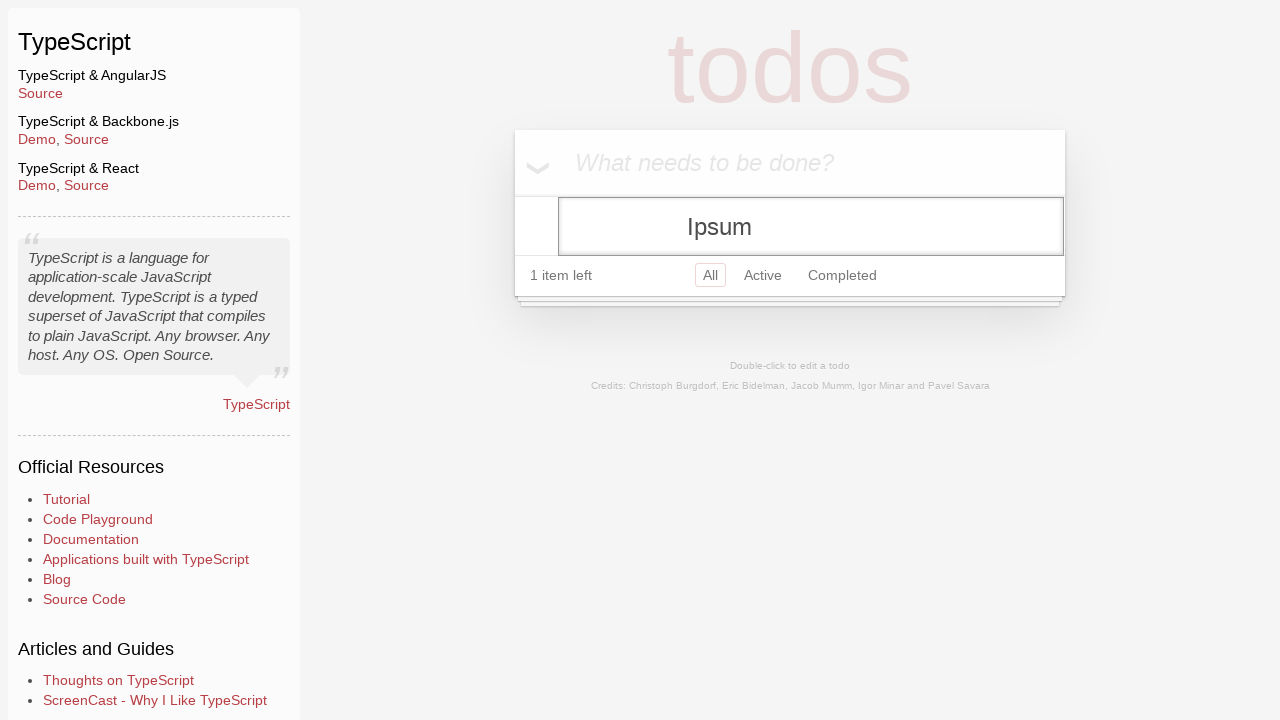

Blurred edit field to trigger save
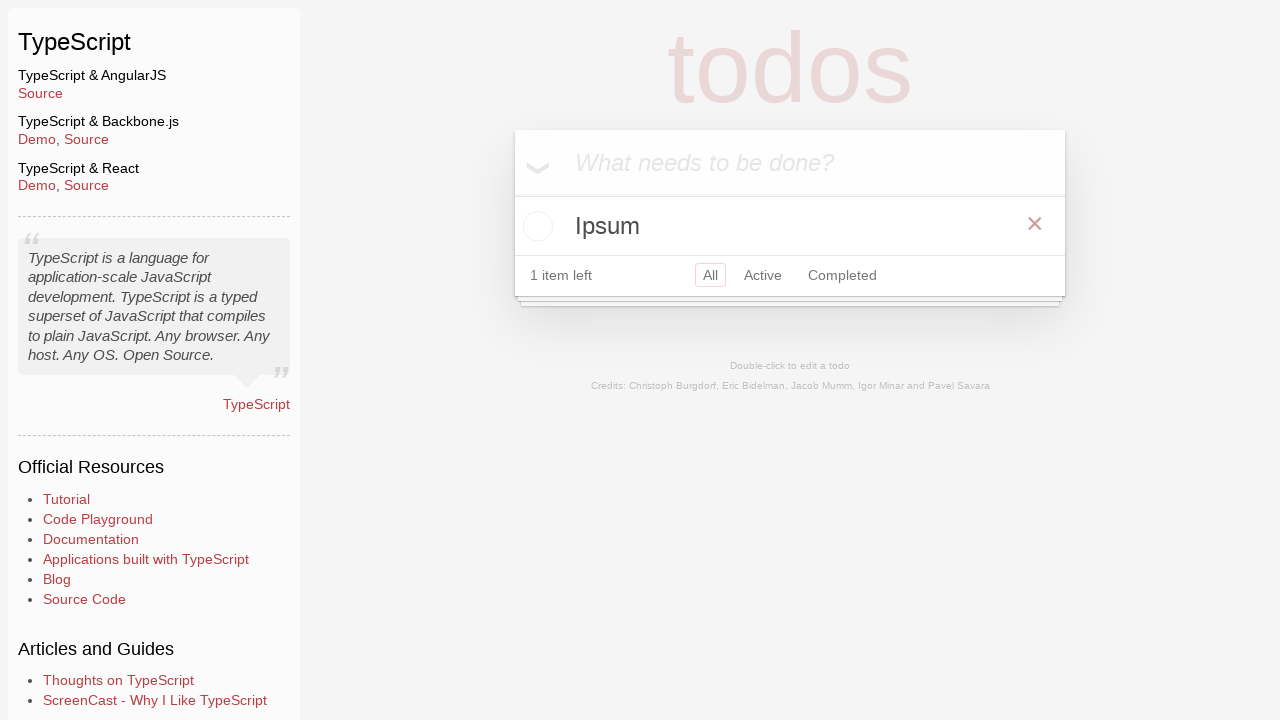

Verified todo text is displayed with leading tabs removed
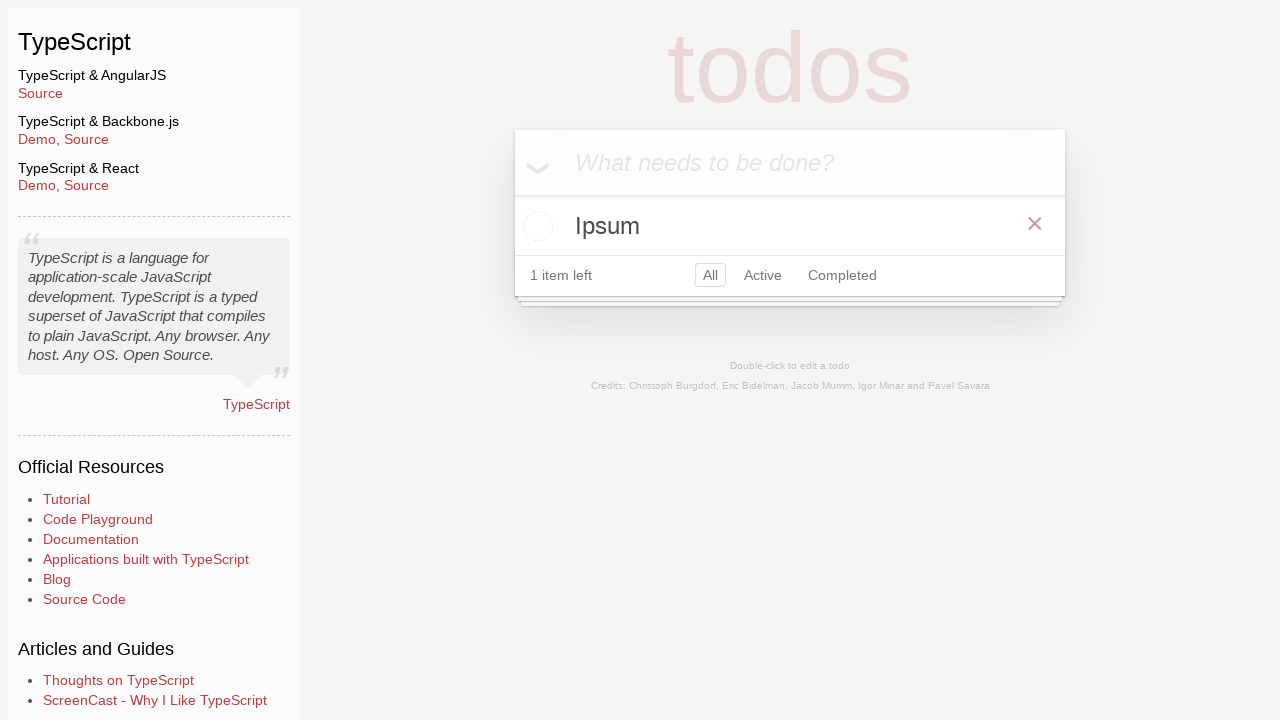

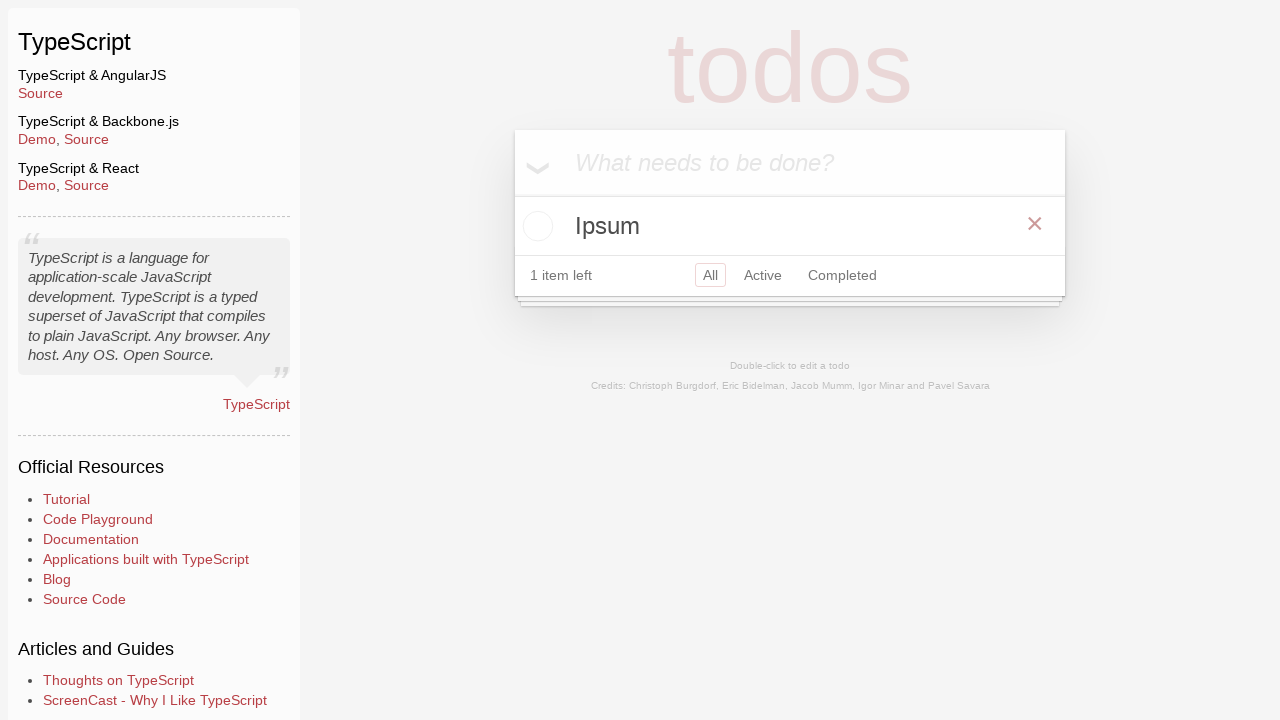